Tests that clicking the Due column header sorts the table values in ascending order by verifying each value is less than or equal to the next value.

Starting URL: http://the-internet.herokuapp.com/tables

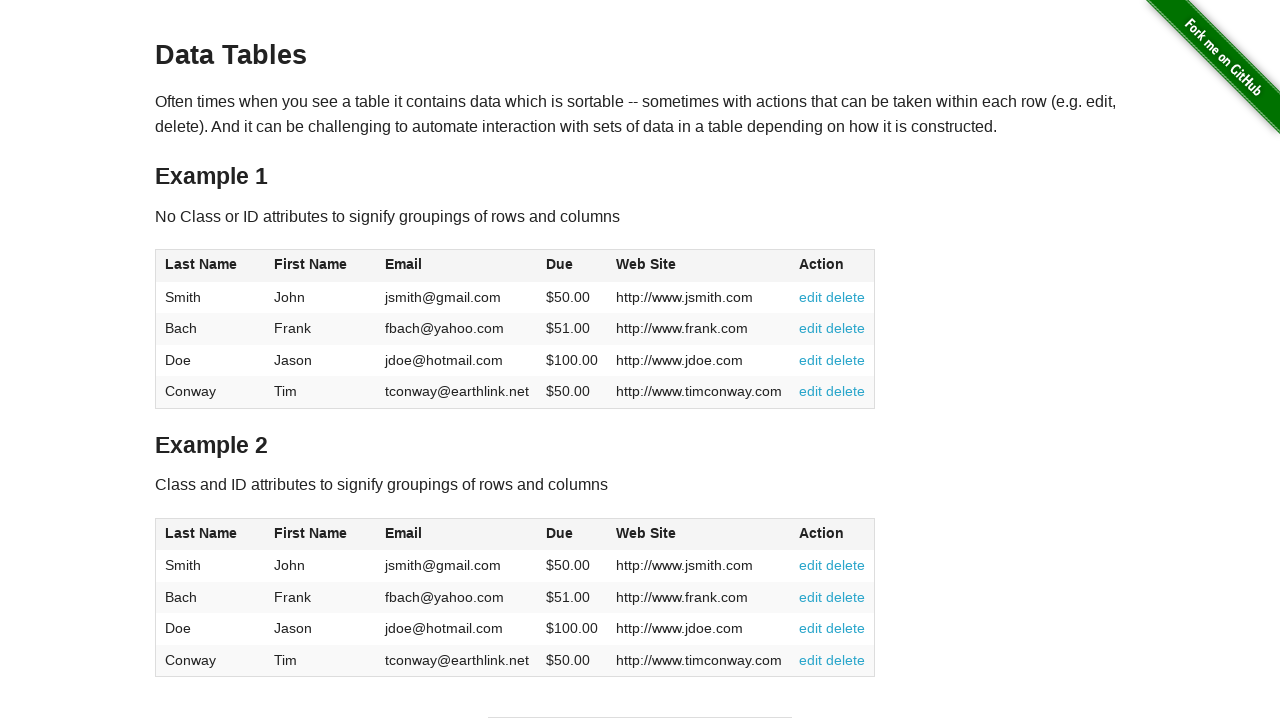

Clicked Due column header to sort ascending at (572, 266) on #table1 thead tr th:nth-of-type(4)
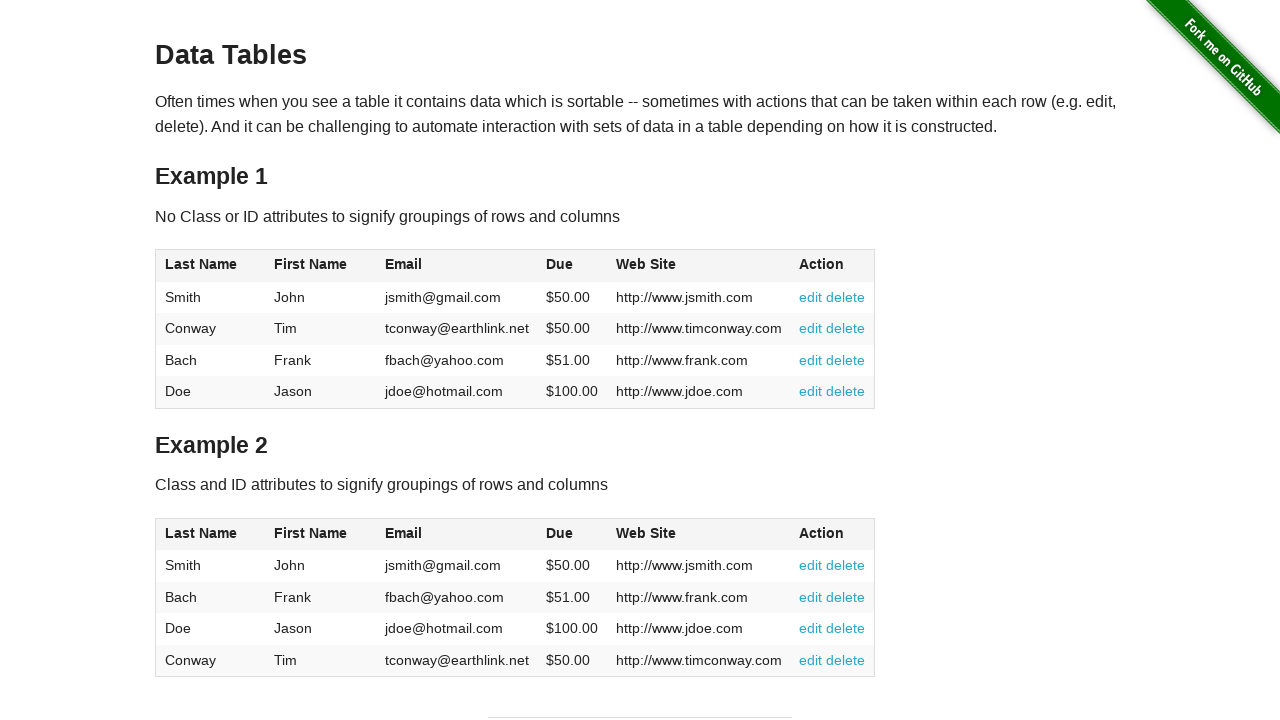

Table loaded and Due column cells are visible
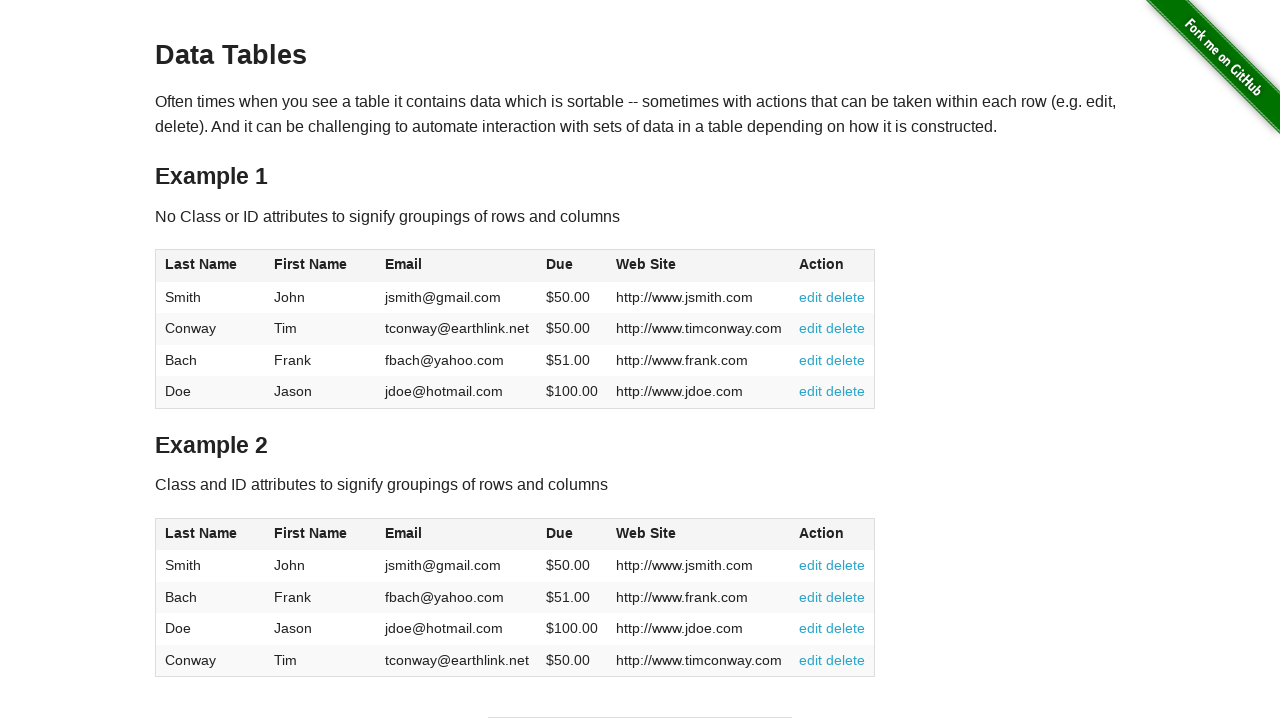

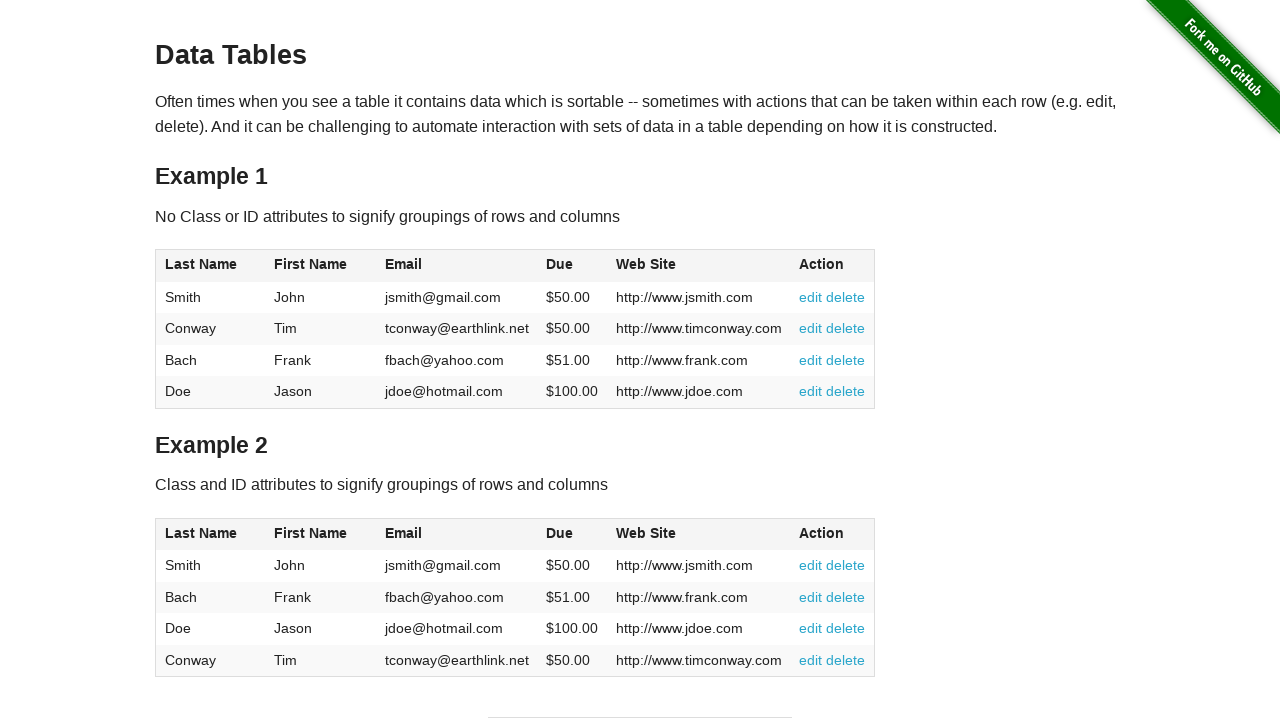